Tests FAQ accordion functionality by clicking on the undiscovered planet question and verifying the answer appears

Starting URL: https://njit-final-group-project.vercel.app/faq

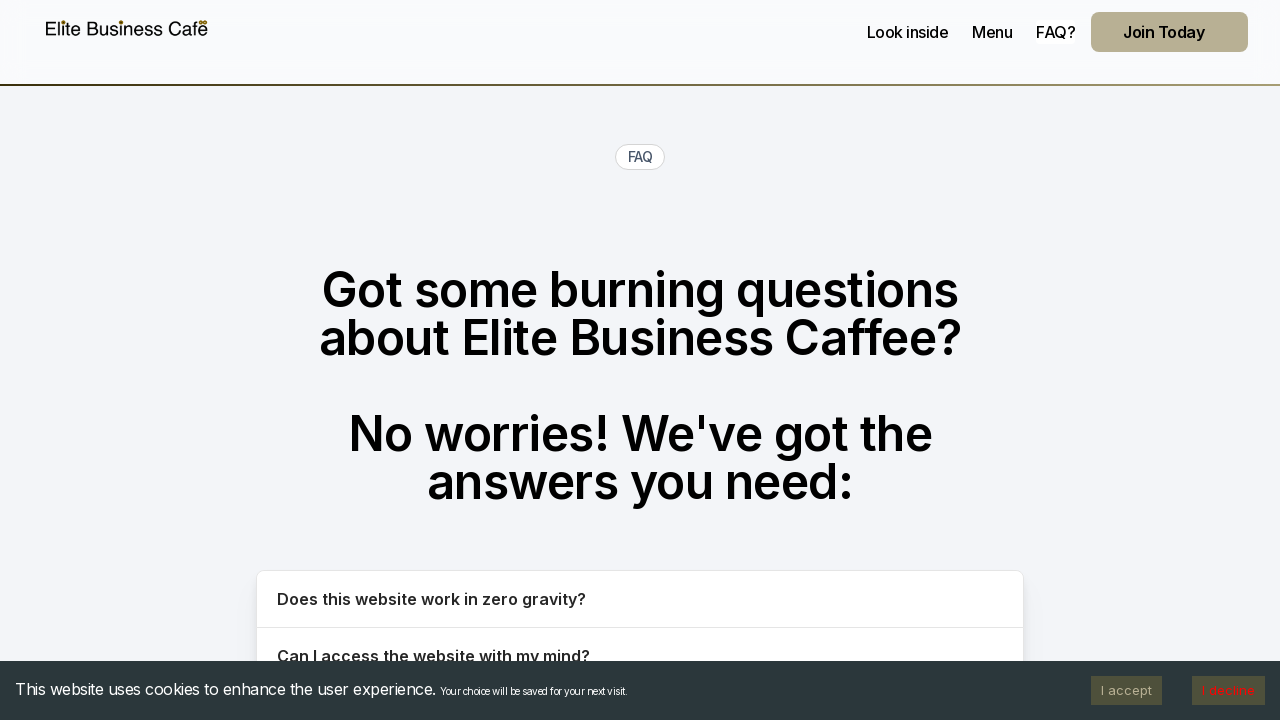

Clicked FAQ question about undiscovered planet at (640, 360) on button:text("Is it true that this website was once mistaken for an undiscovered 
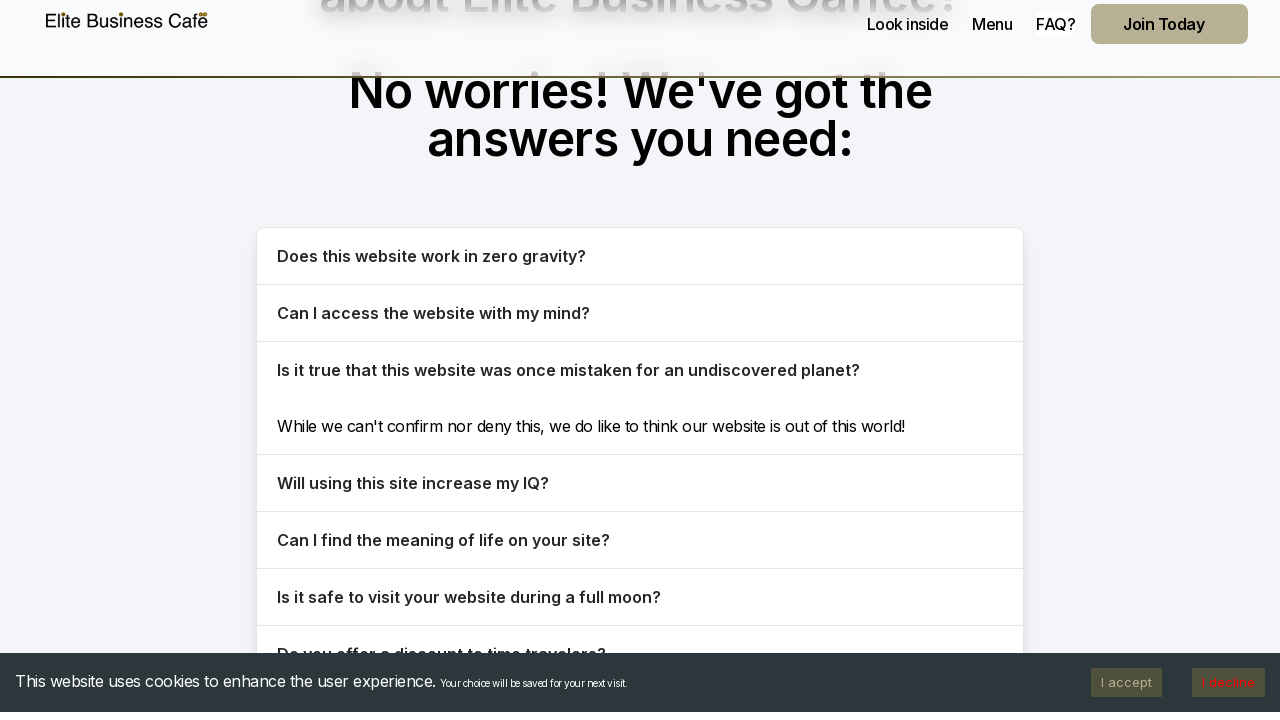

Accordion answer about undiscovered planet appeared and is visible
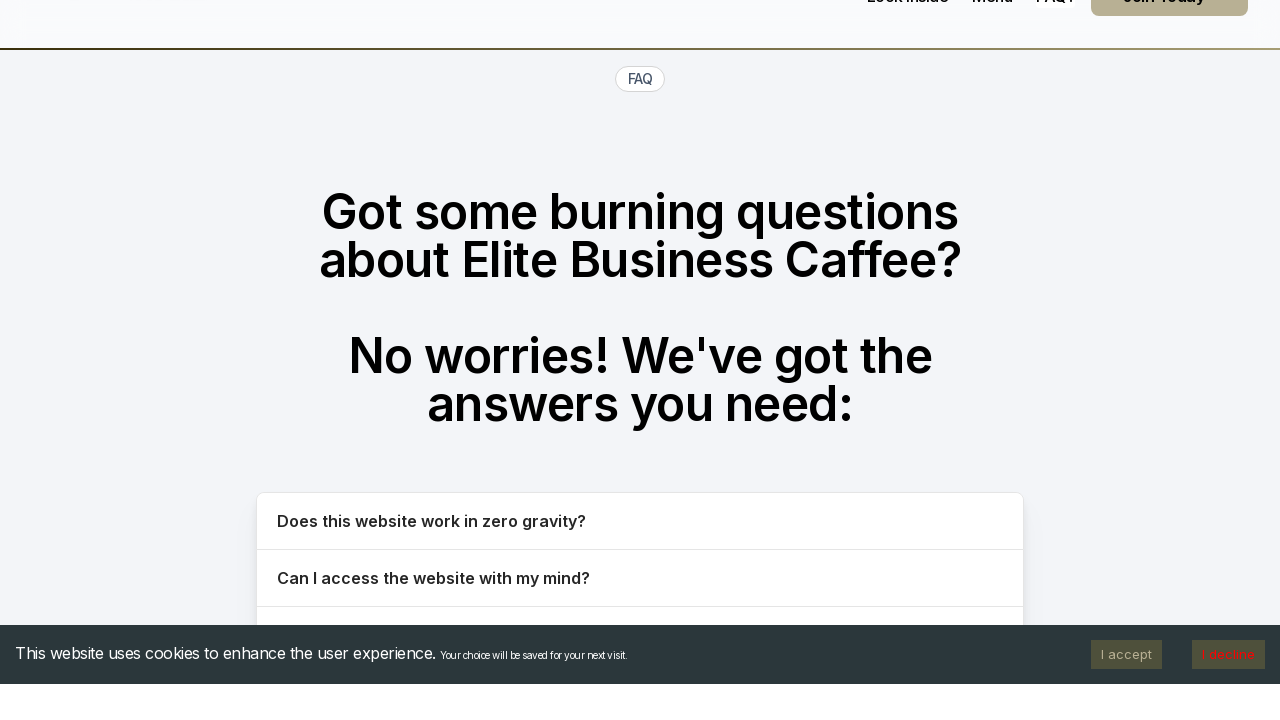

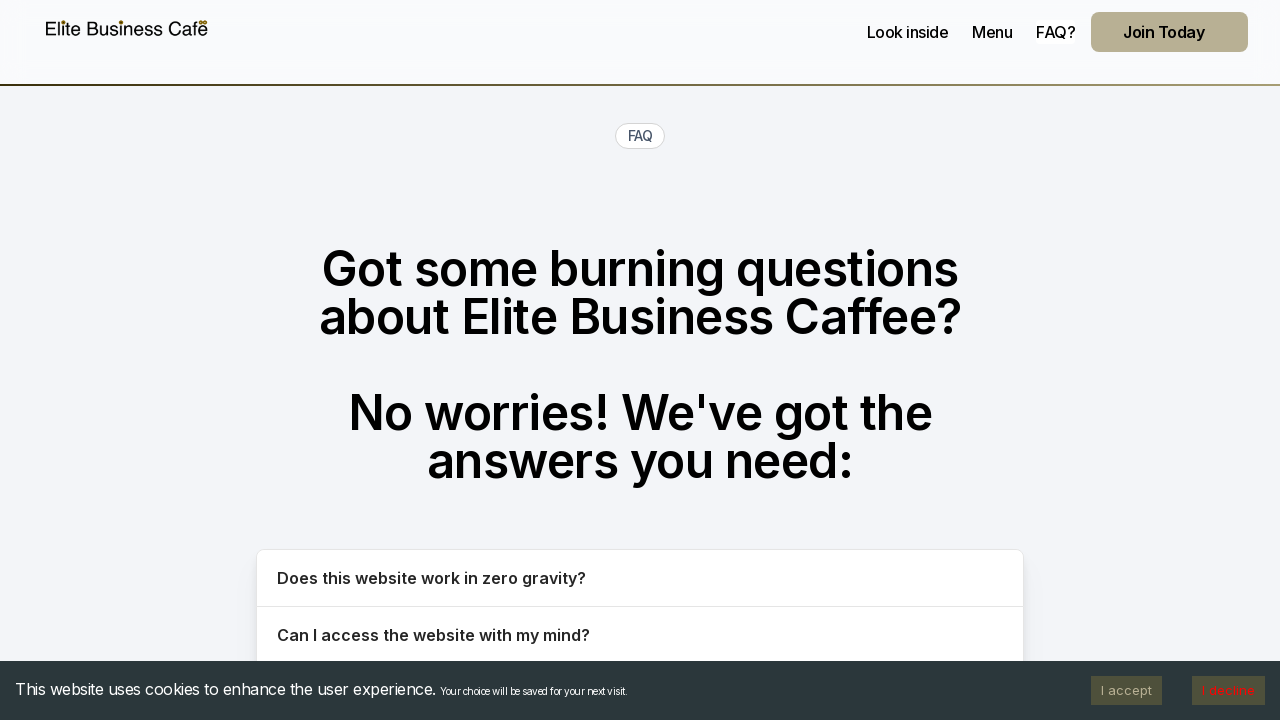